Tests checkbox functionality by clicking an enable button and then selecting specific checkboxes (checkbox 1 and 4) from a list of checkboxes

Starting URL: https://syntaxprojects.com/basic-checkbox-demo.php

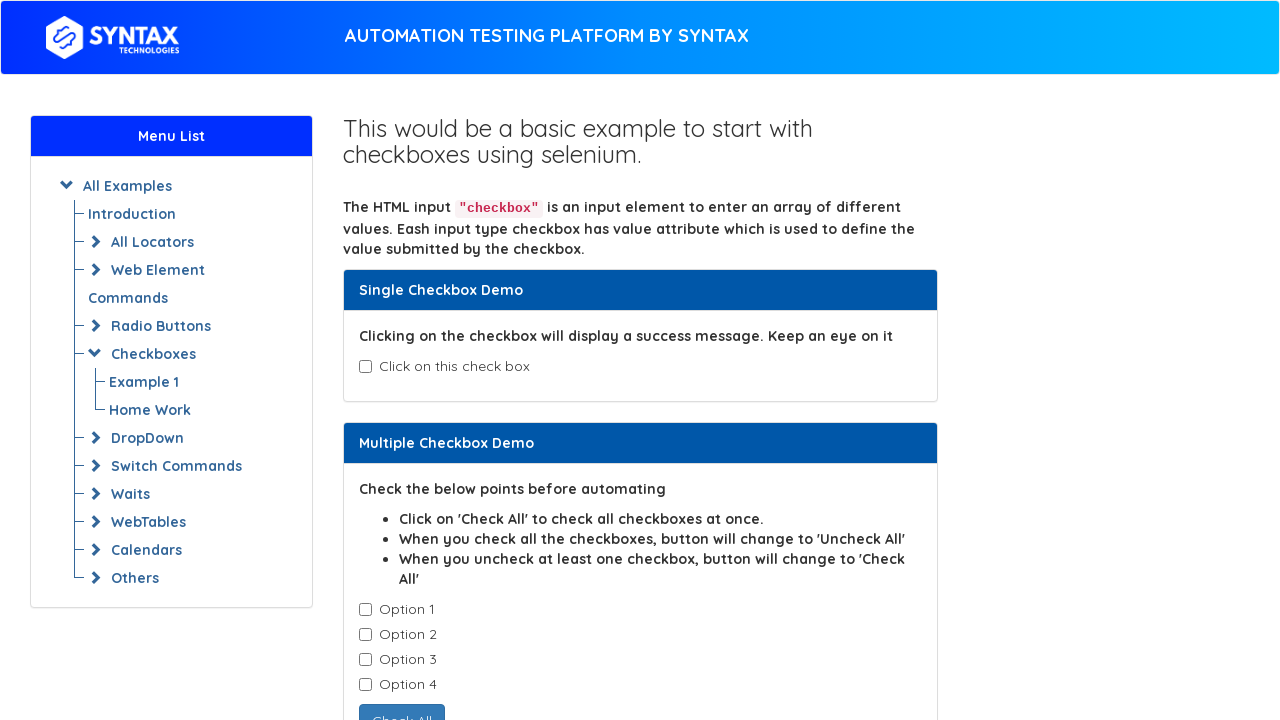

Clicked enable checkboxes button at (436, 407) on button#enabledcheckbox
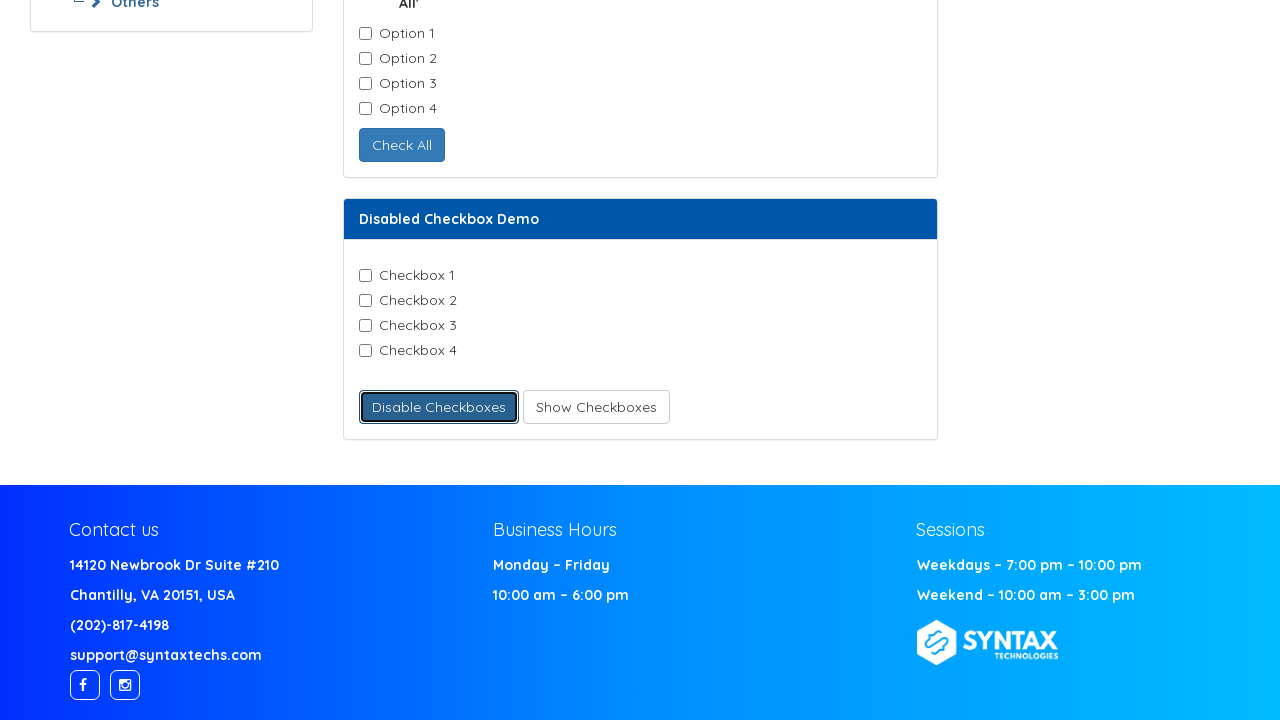

Checkboxes became available
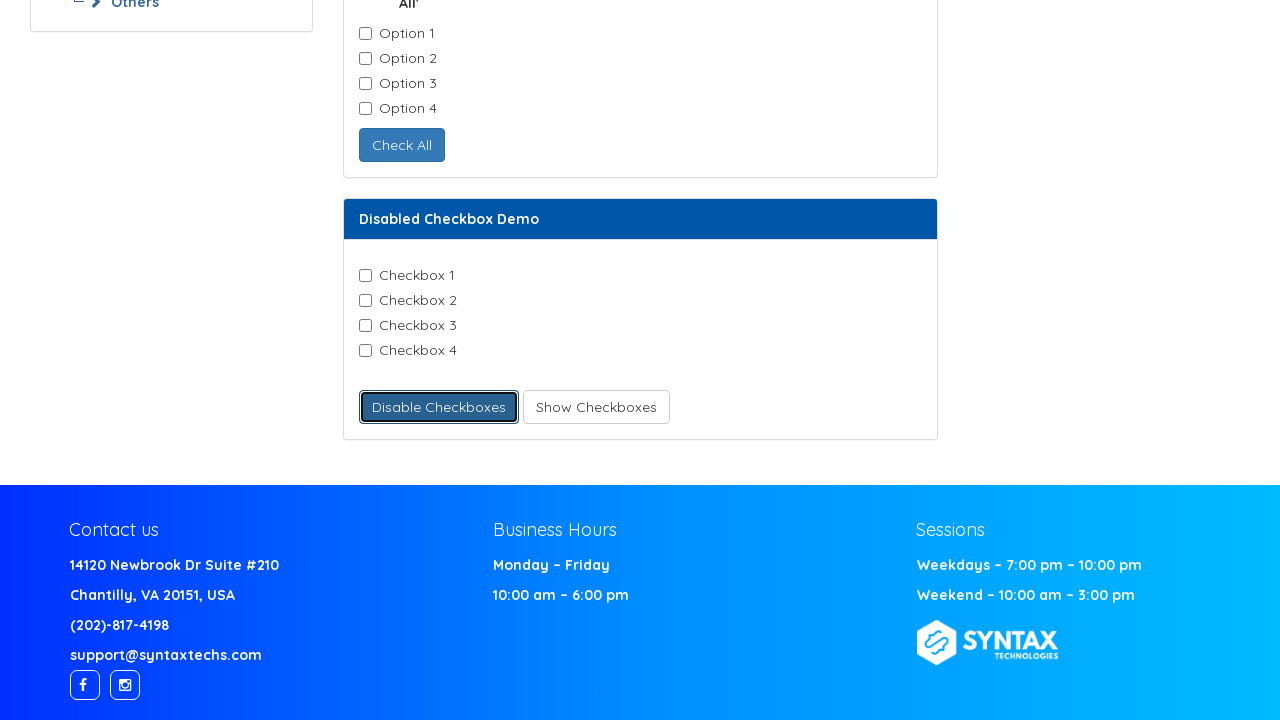

Selected checkbox 1 at (365, 276) on input.checkbox-field[value='Checkbox-1']
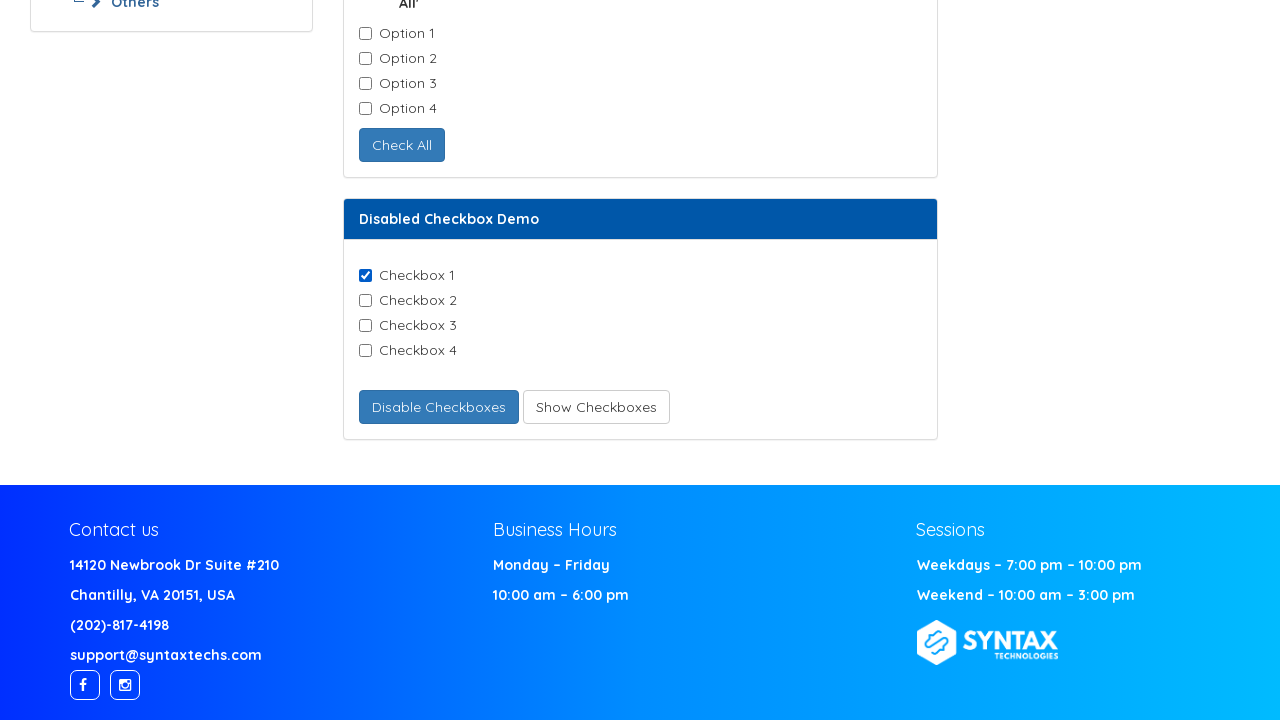

Selected checkbox 4 at (365, 351) on input.checkbox-field[value='Checkbox-4']
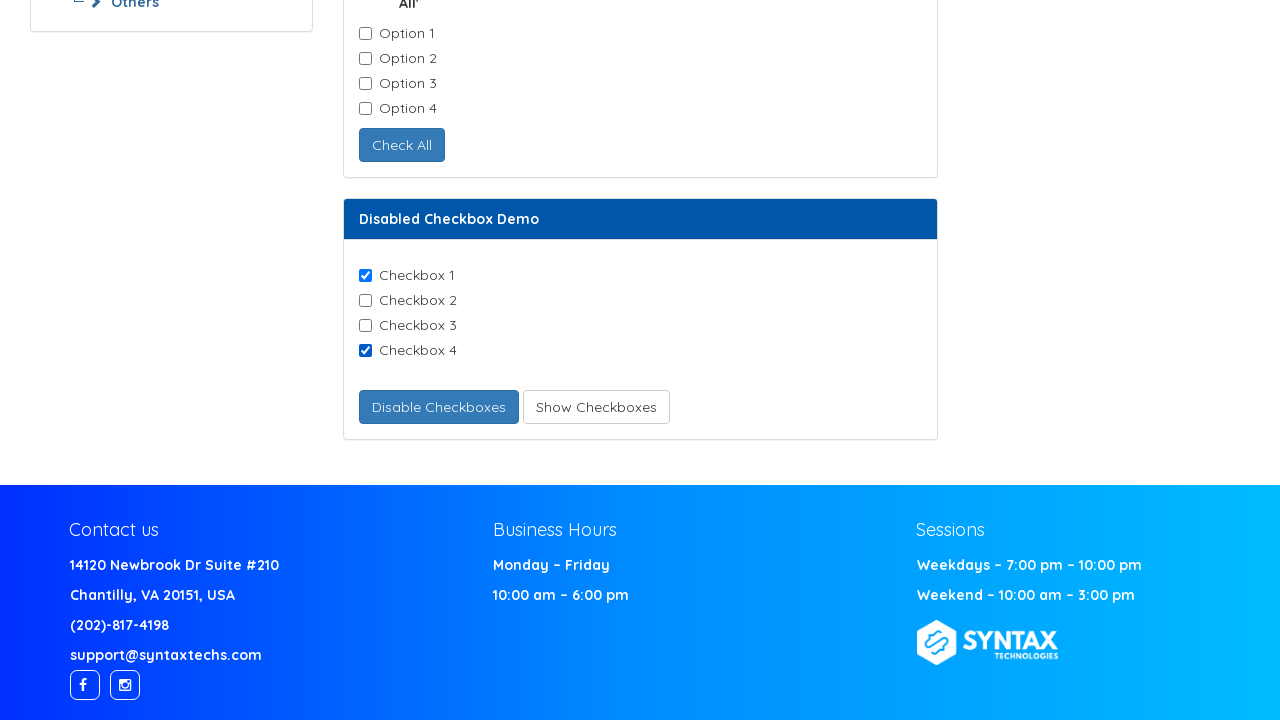

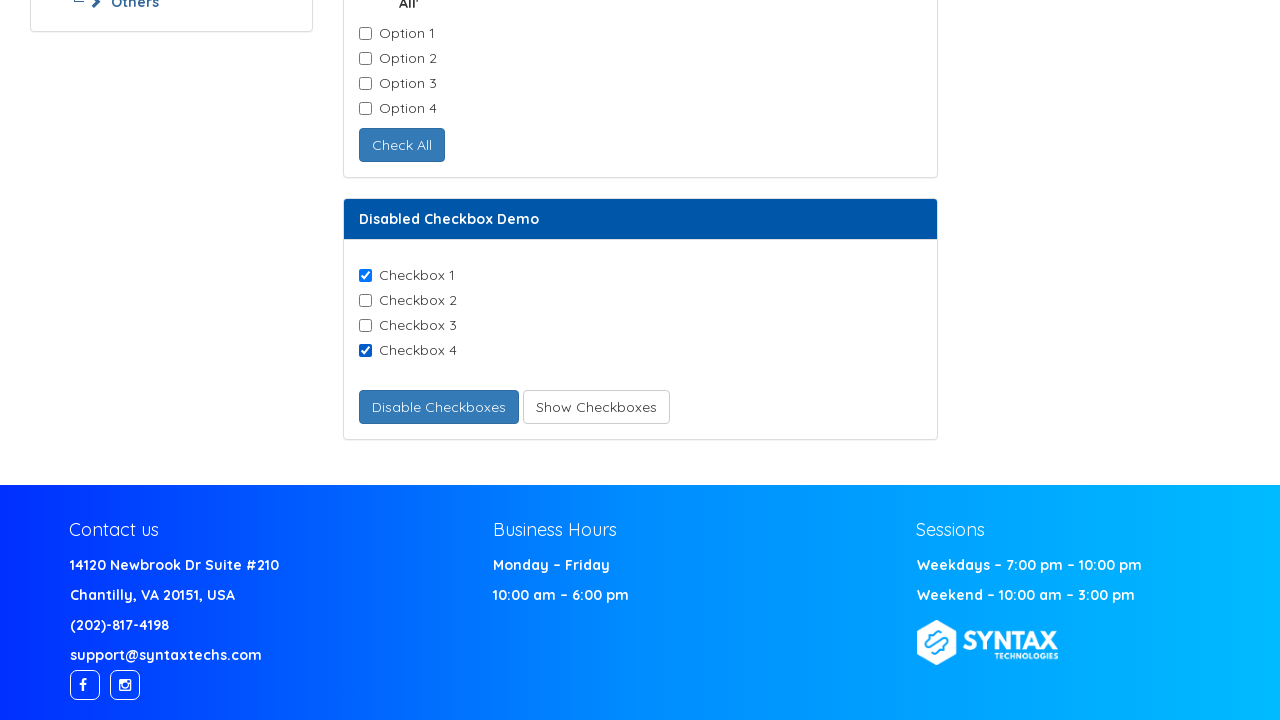